Navigates to the Platzi educational platform homepage and verifies the page loads successfully.

Starting URL: https://www.platzi.com

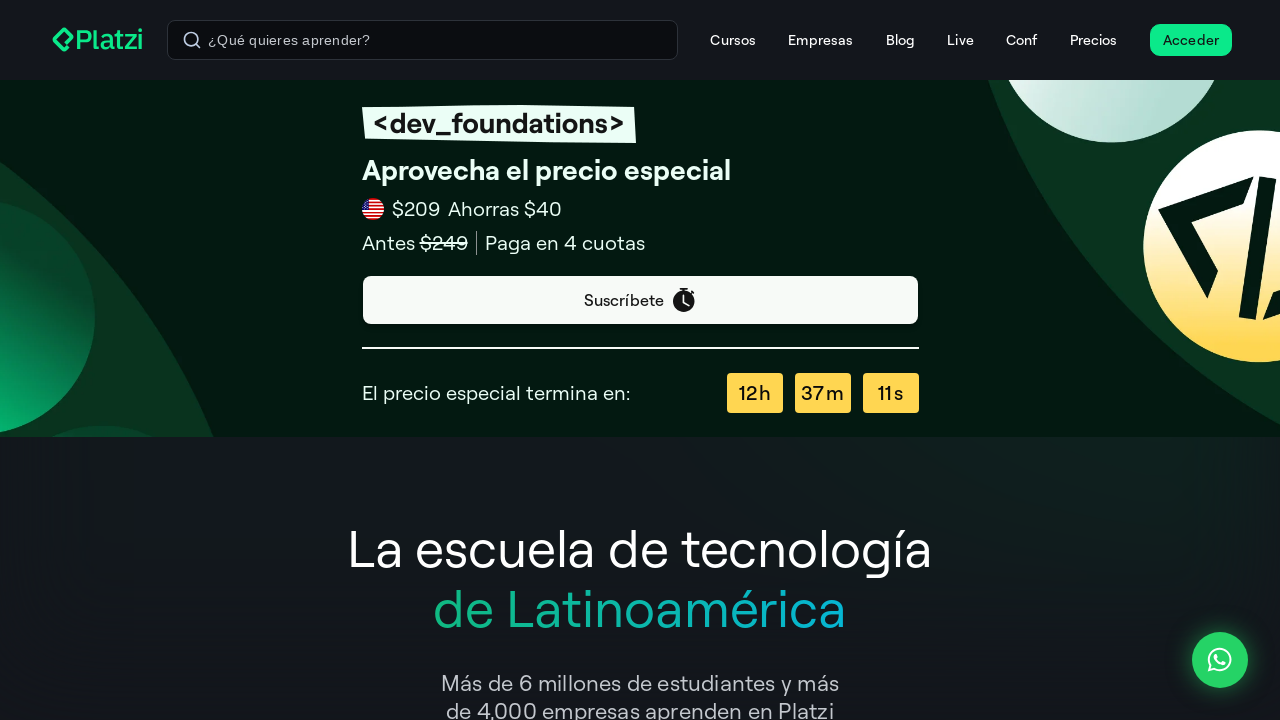

Waited for page DOM to be fully loaded
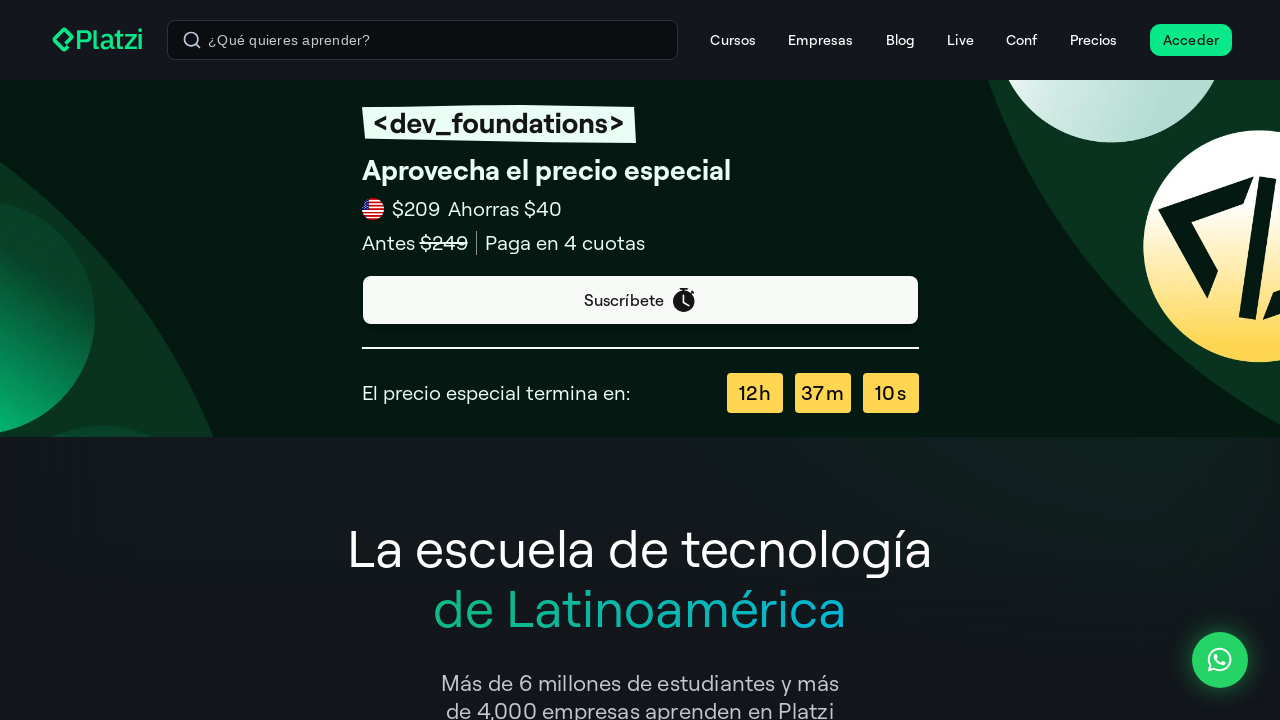

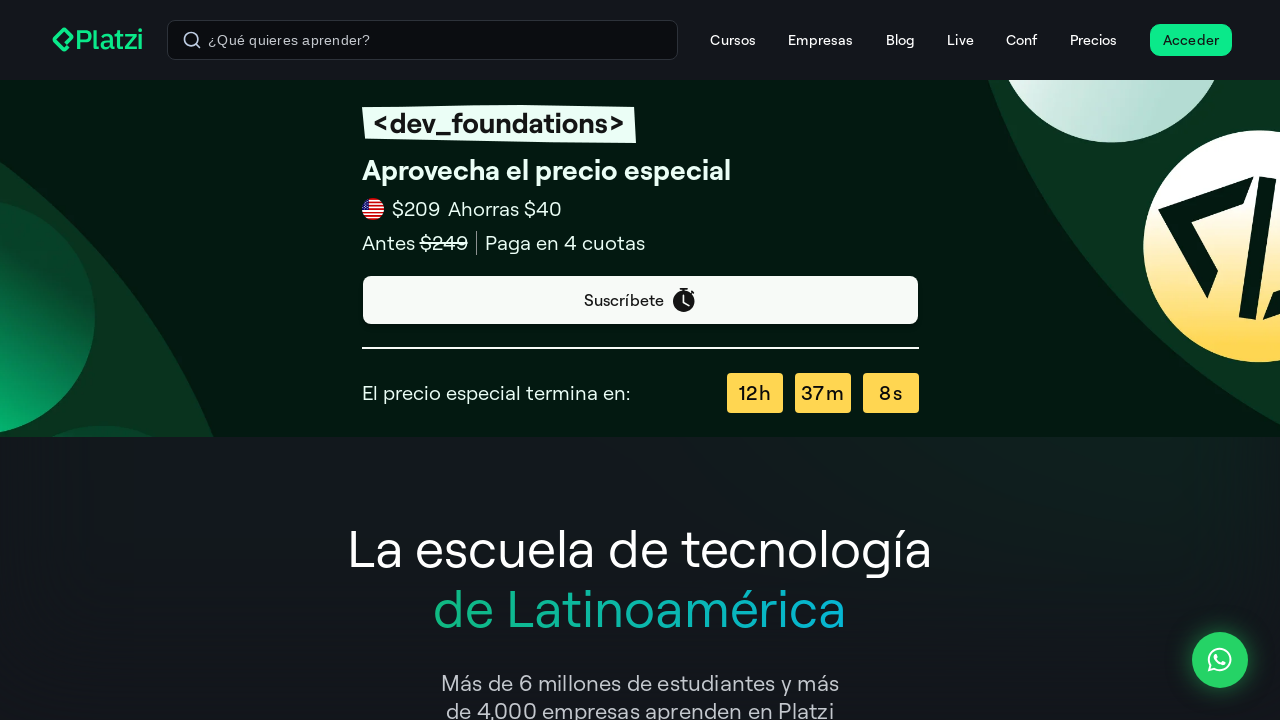